Tests browser window management by clicking a link that opens a new window, then iterating through windows and closing specific ones based on their title.

Starting URL: https://opensource-demo.orangehrmlive.com/web/index.php/auth/login

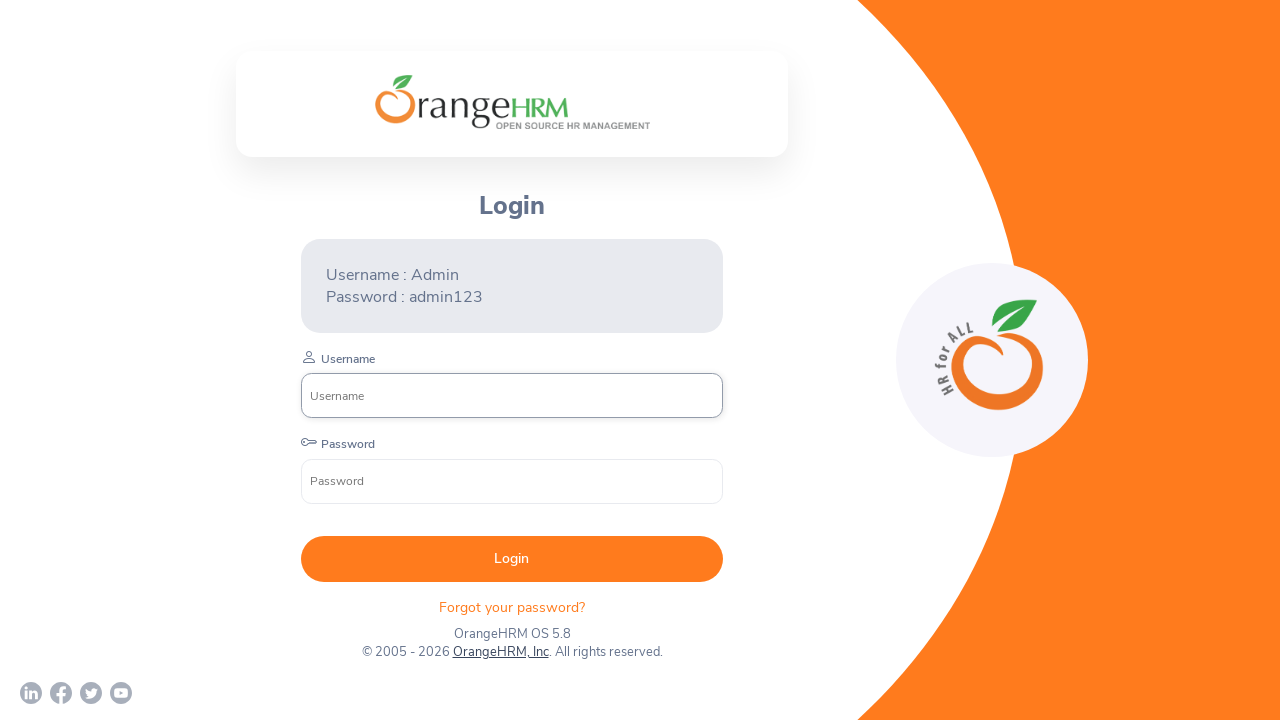

Clicked OrangeHRM, Inc link to open new window at (500, 652) on xpath=//a[normalize-space()='OrangeHRM, Inc']
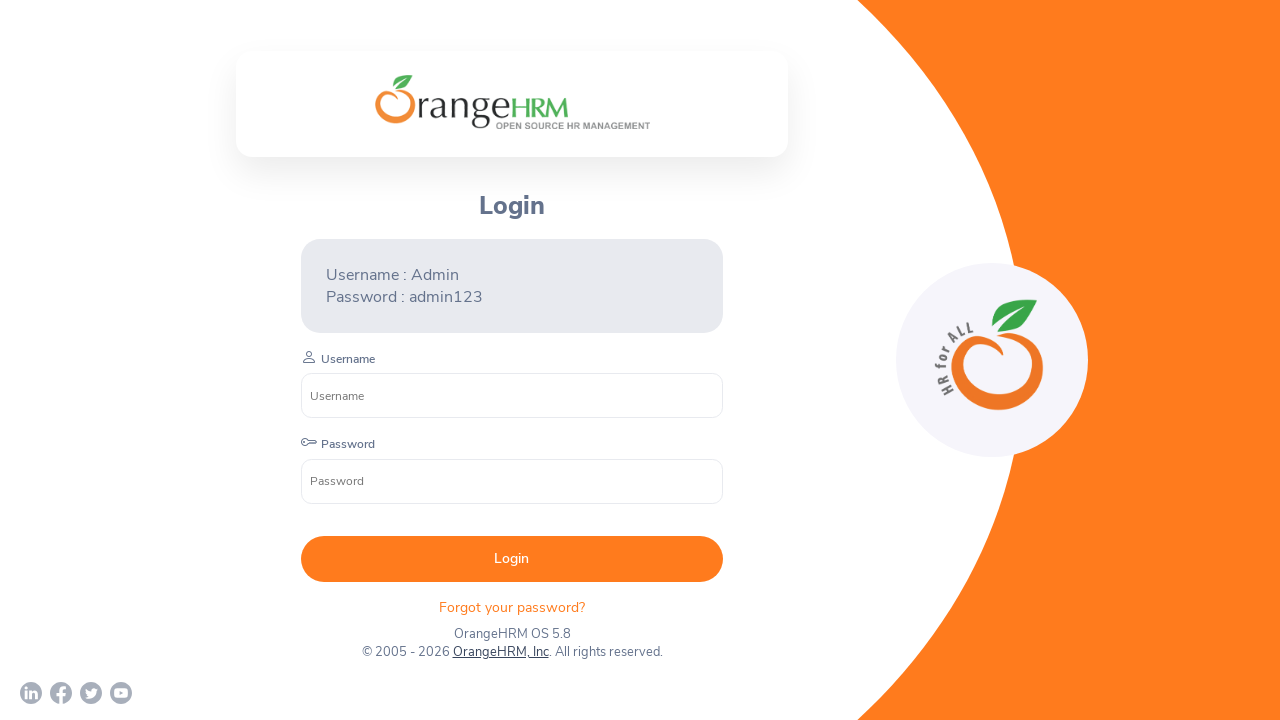

Captured new page object from link click
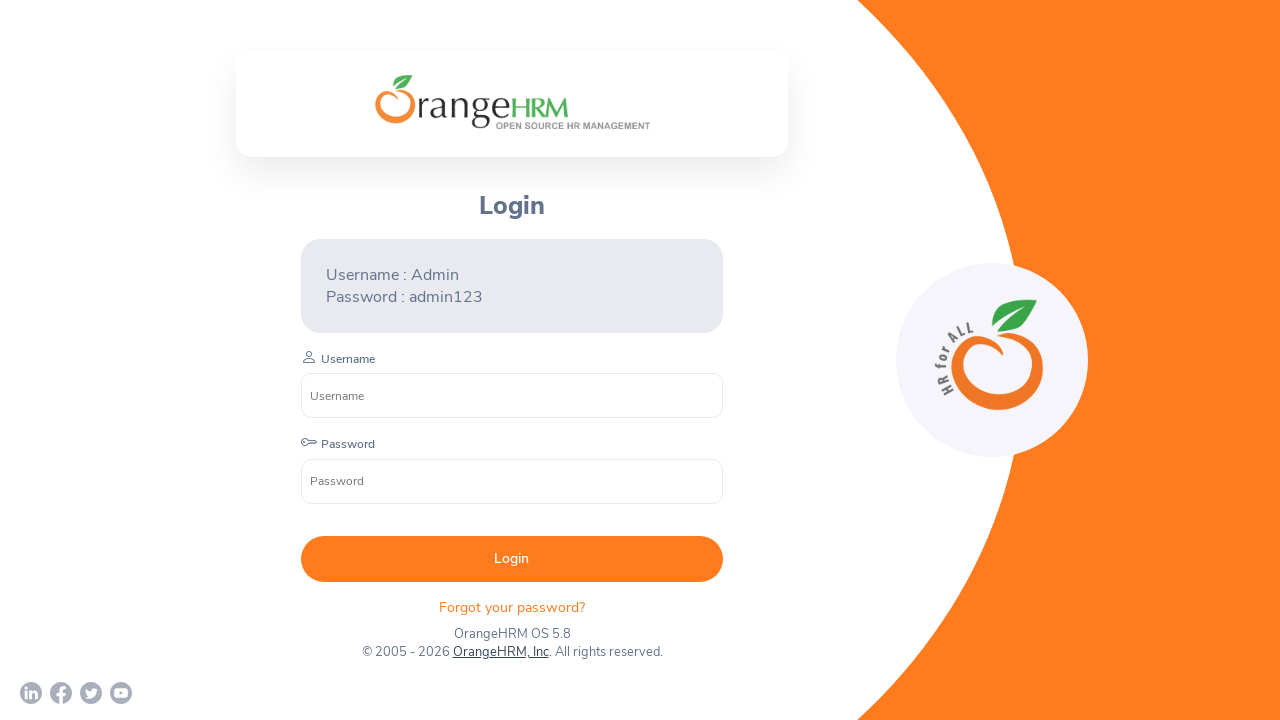

New page loaded successfully
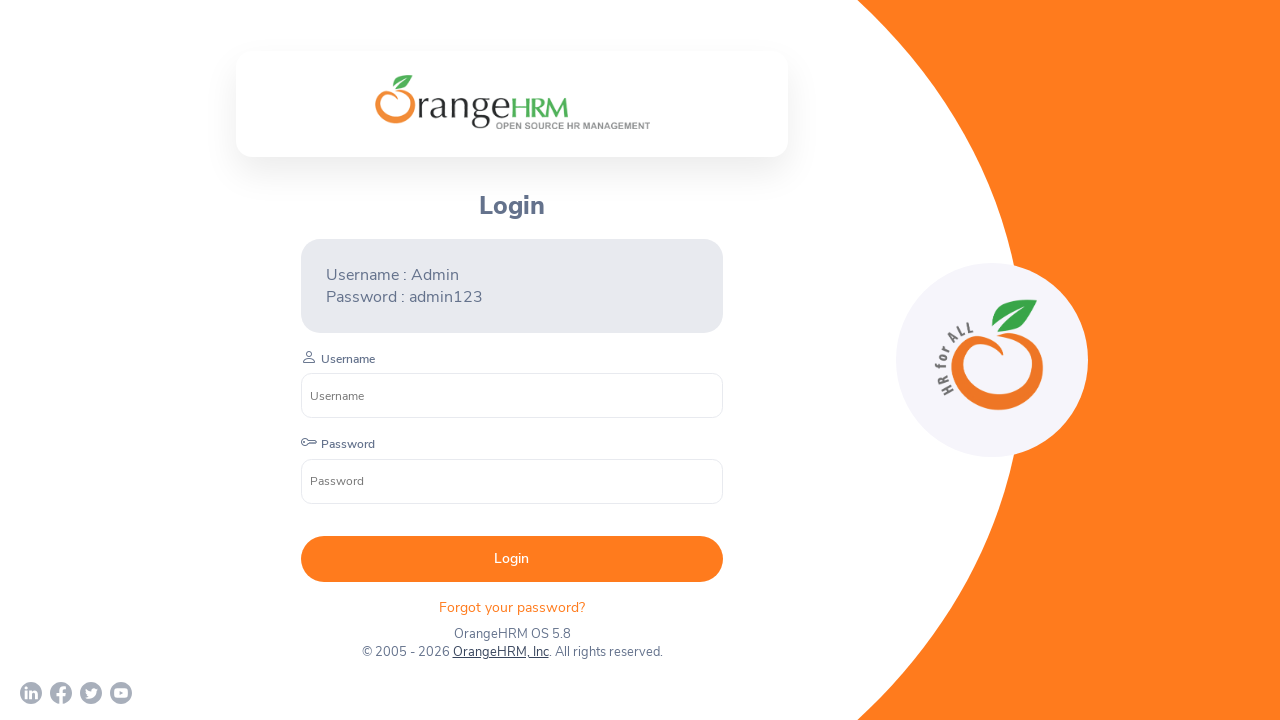

Retrieved all pages from browser context
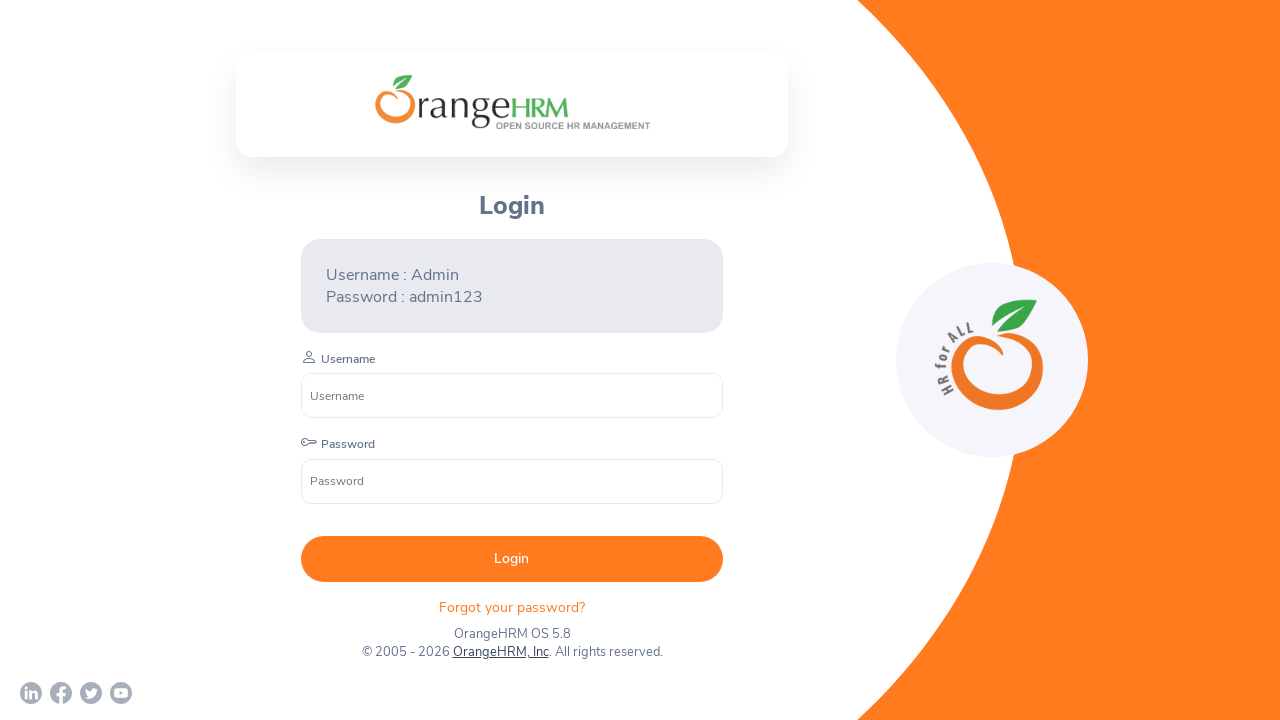

Checked page title: OrangeHRM
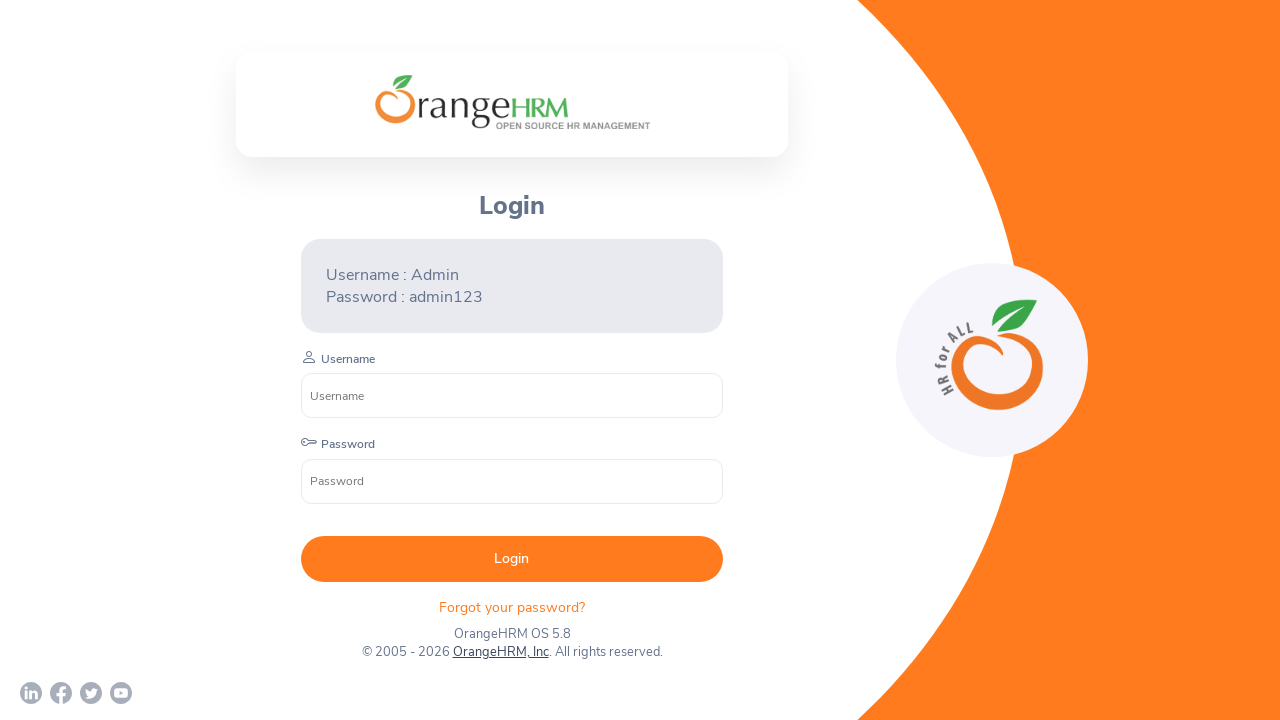

Checked page title: Human Resources Management Software | HRMS | OrangeHRM
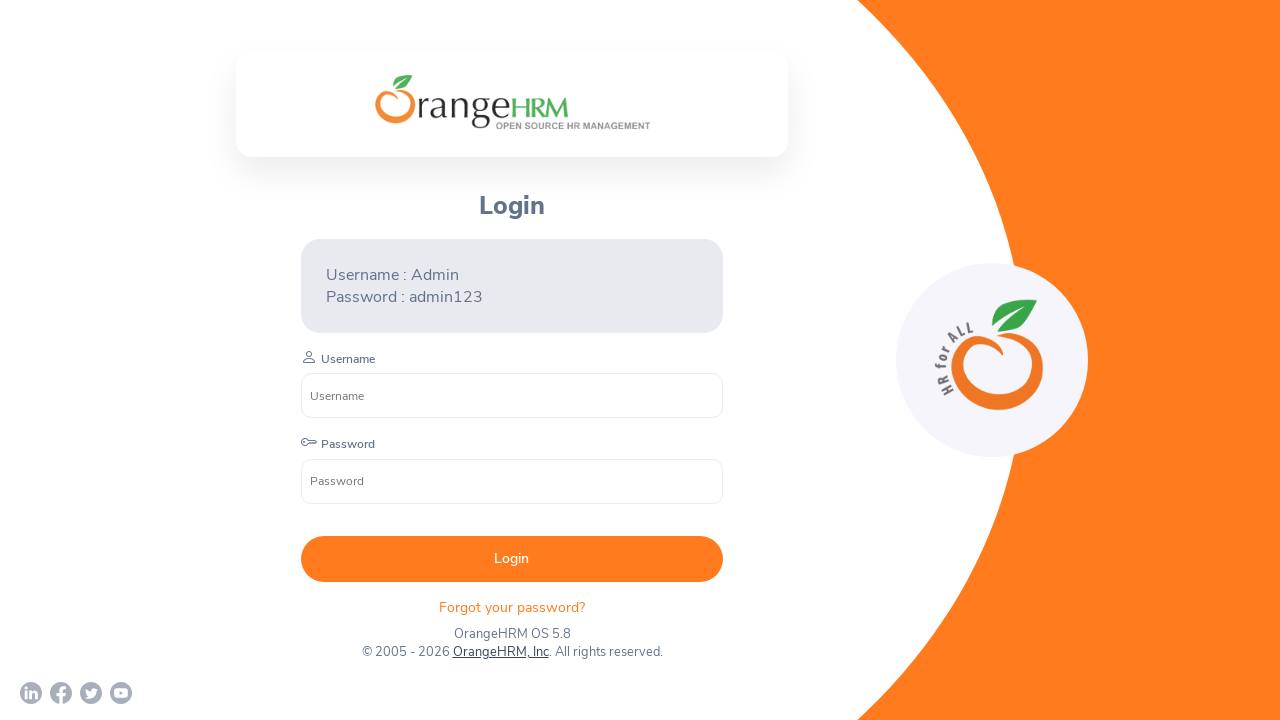

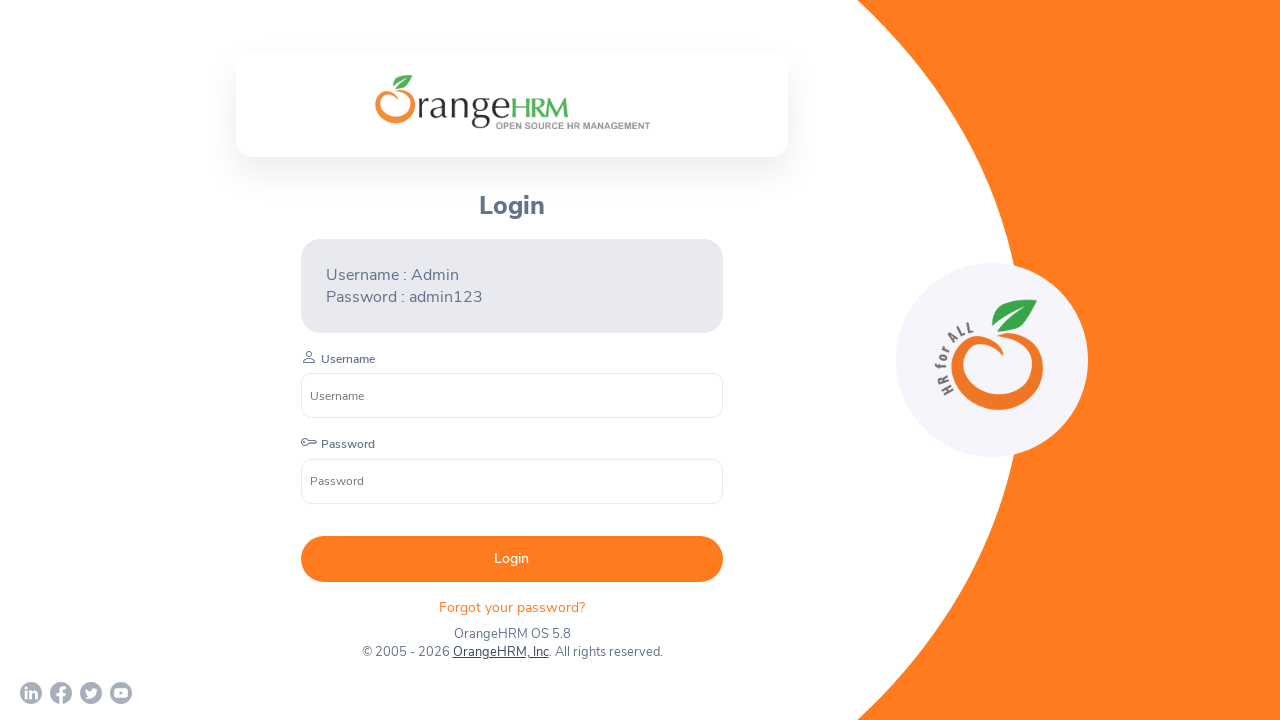